Navigates to a Chinese financial website (Aijingu) displaying stock trading data and verifies that the table content loads properly by waiting for the table body element.

Starting URL: https://www.aijingu.com/youzi/13.html?page=1

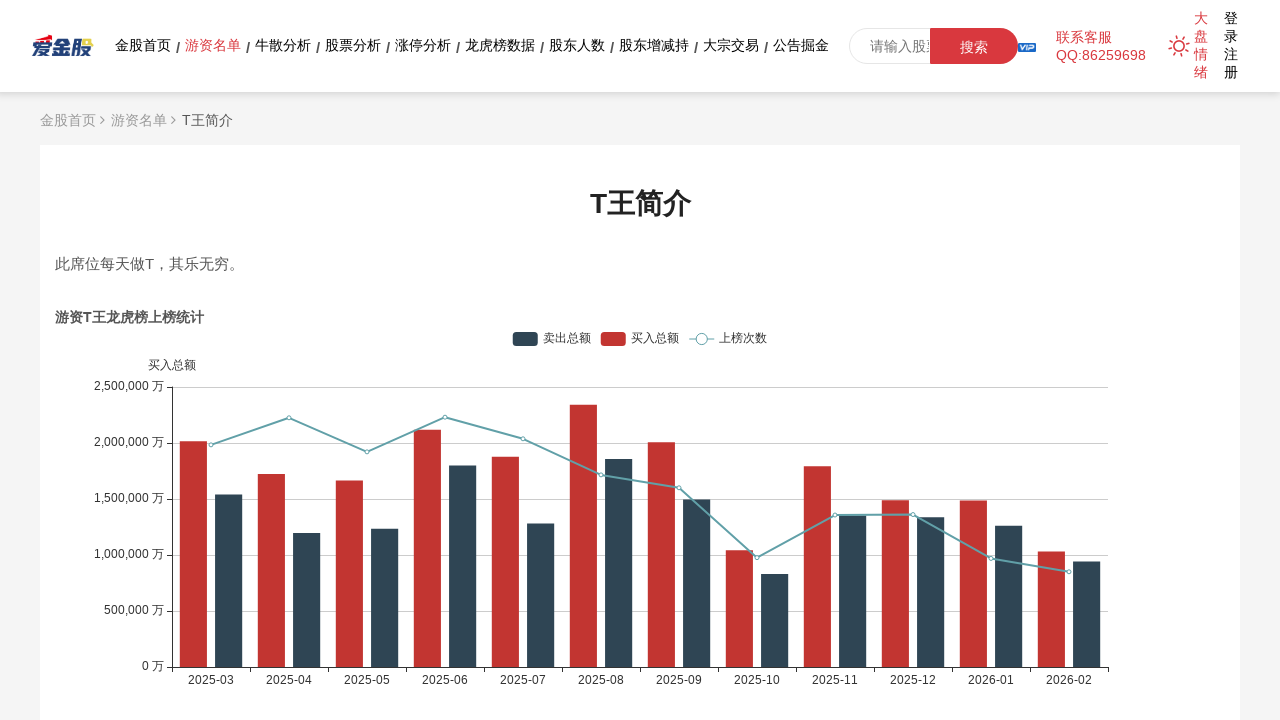

Waited for table content element with 'tc' class to load
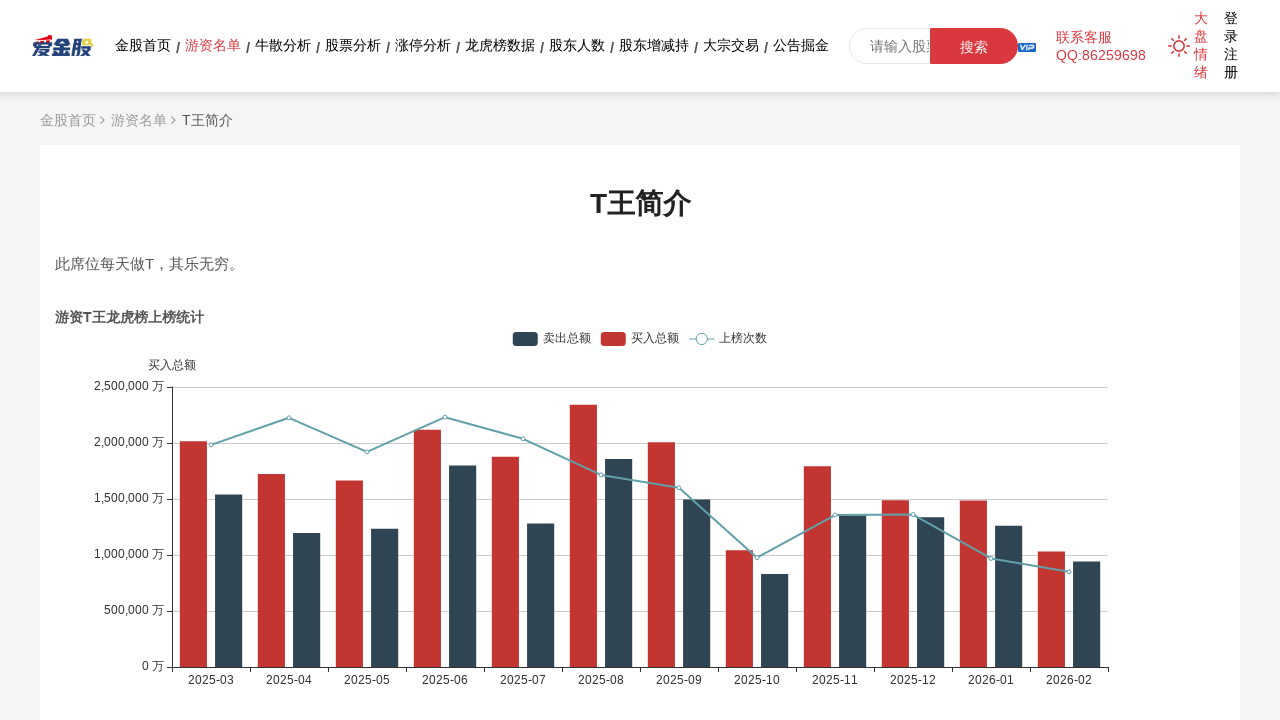

Verified table body element is present
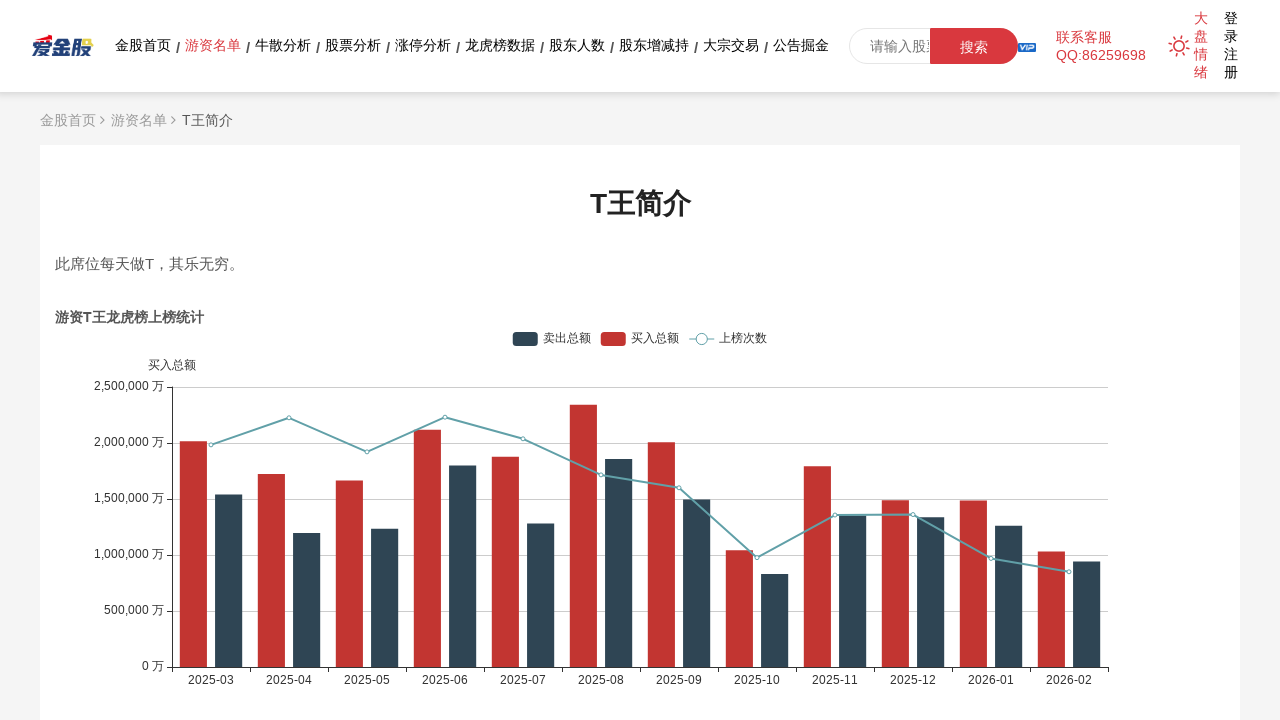

Navigated to second page of Aijingu stock trading data
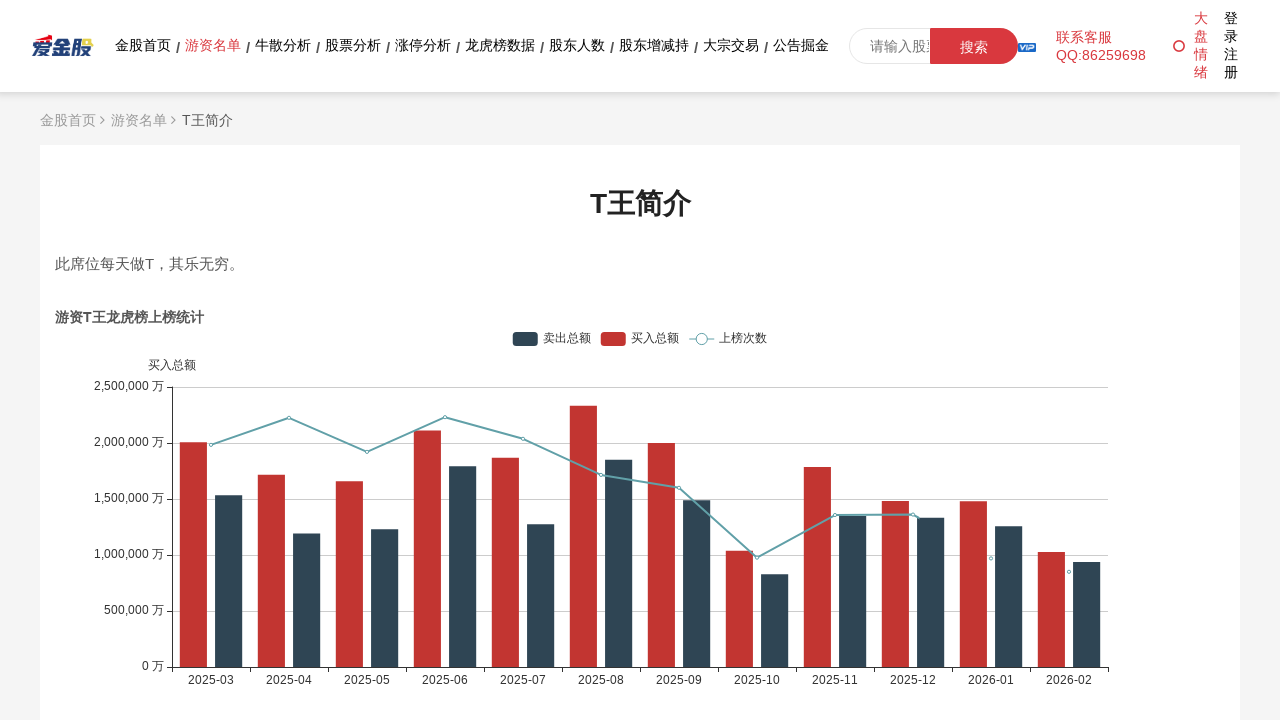

Waited for table body to load on second page
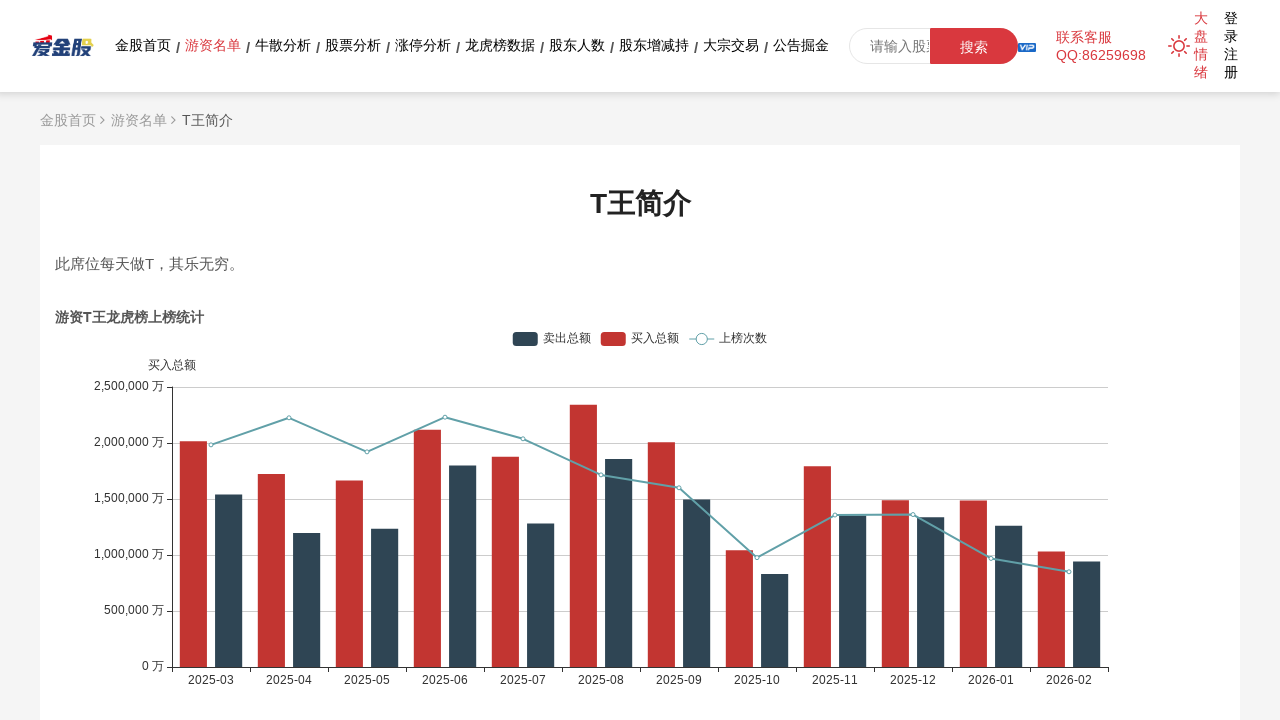

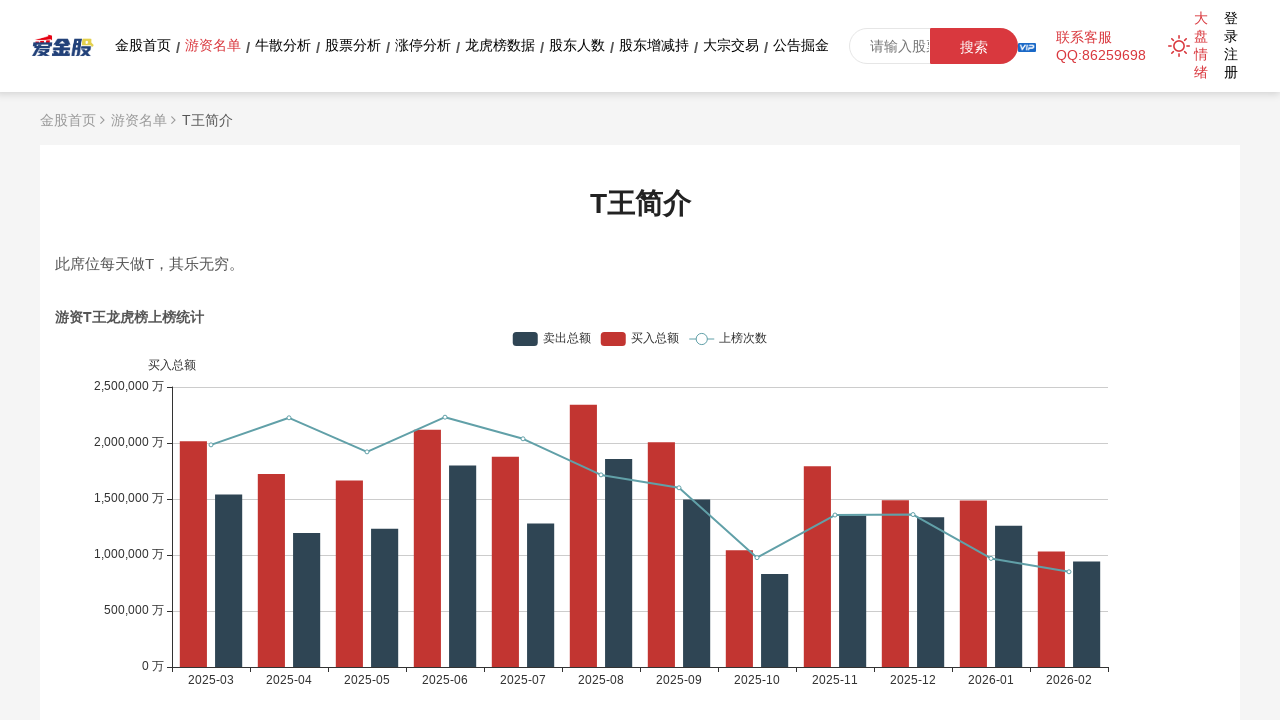